Tests iframe handling by switching to an iframe, clicking a button that triggers a JavaScript prompt, accepting the alert dialog, and reading the output text

Starting URL: https://www.w3schools.com/js/tryit.asp?filename=tryjs_prompt

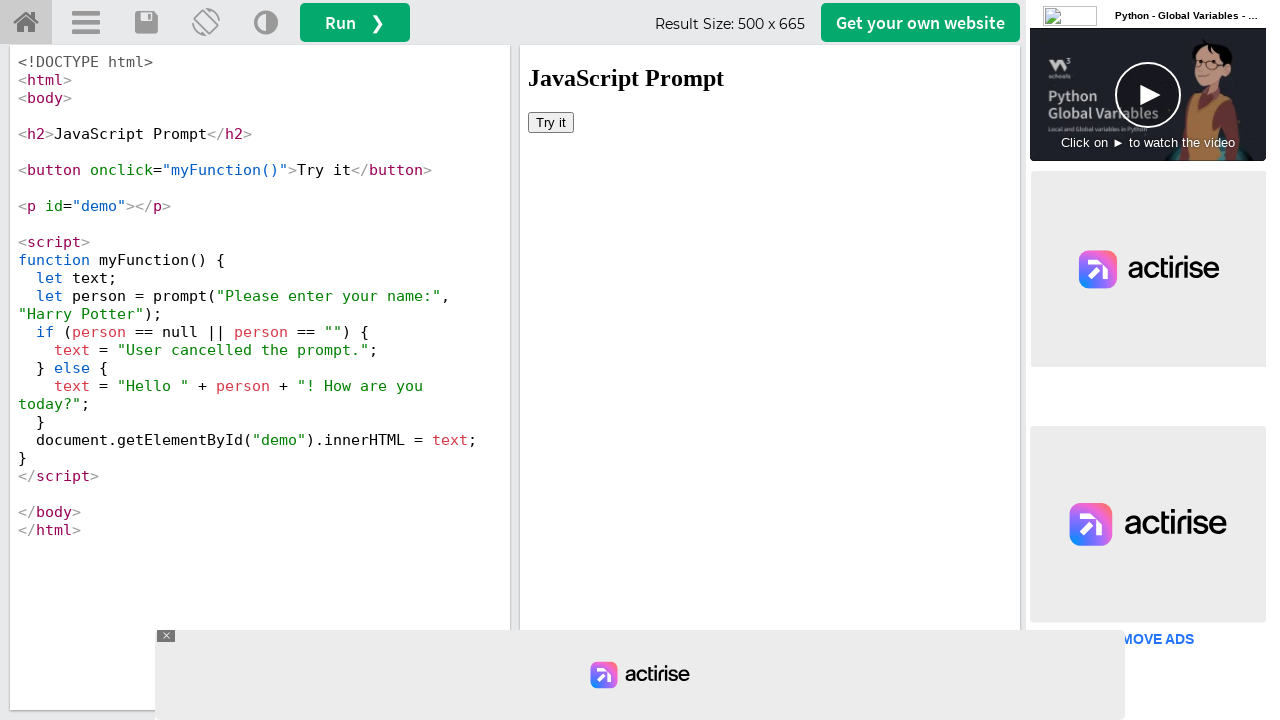

Located iframe with id 'iframeResult'
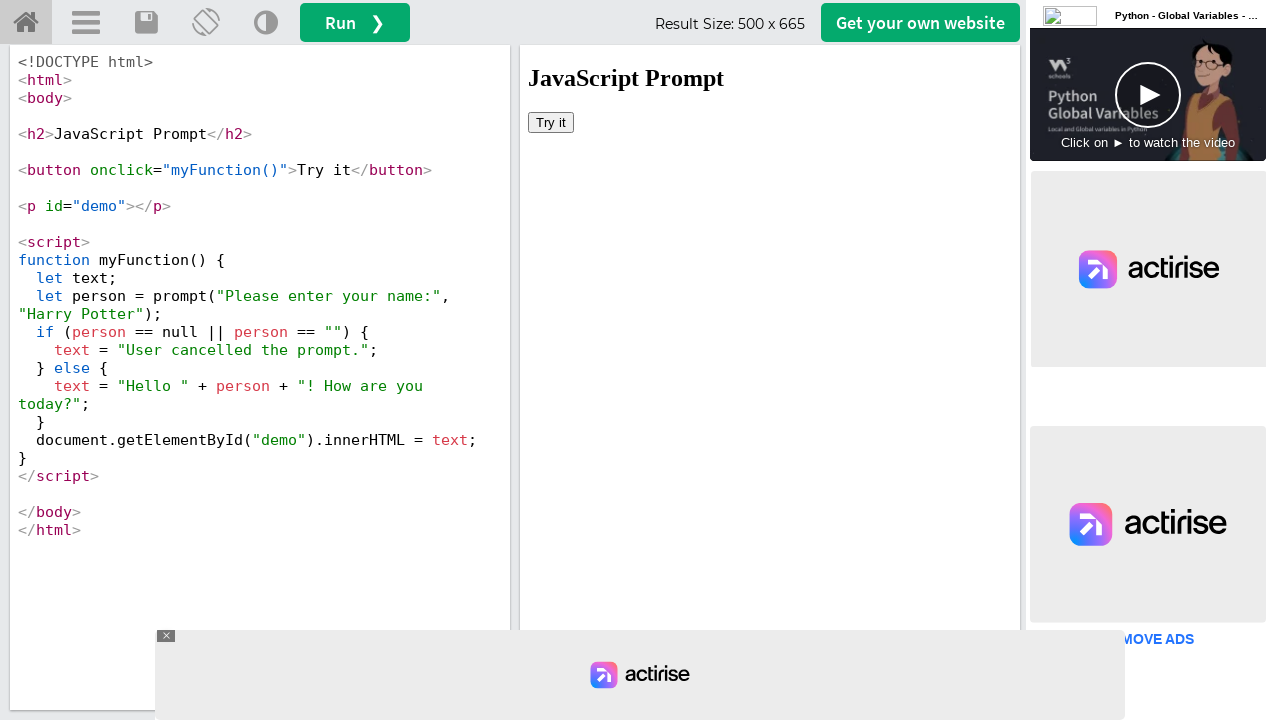

Clicked button inside iframe to trigger prompt at (551, 122) on #iframeResult >> internal:control=enter-frame >> button
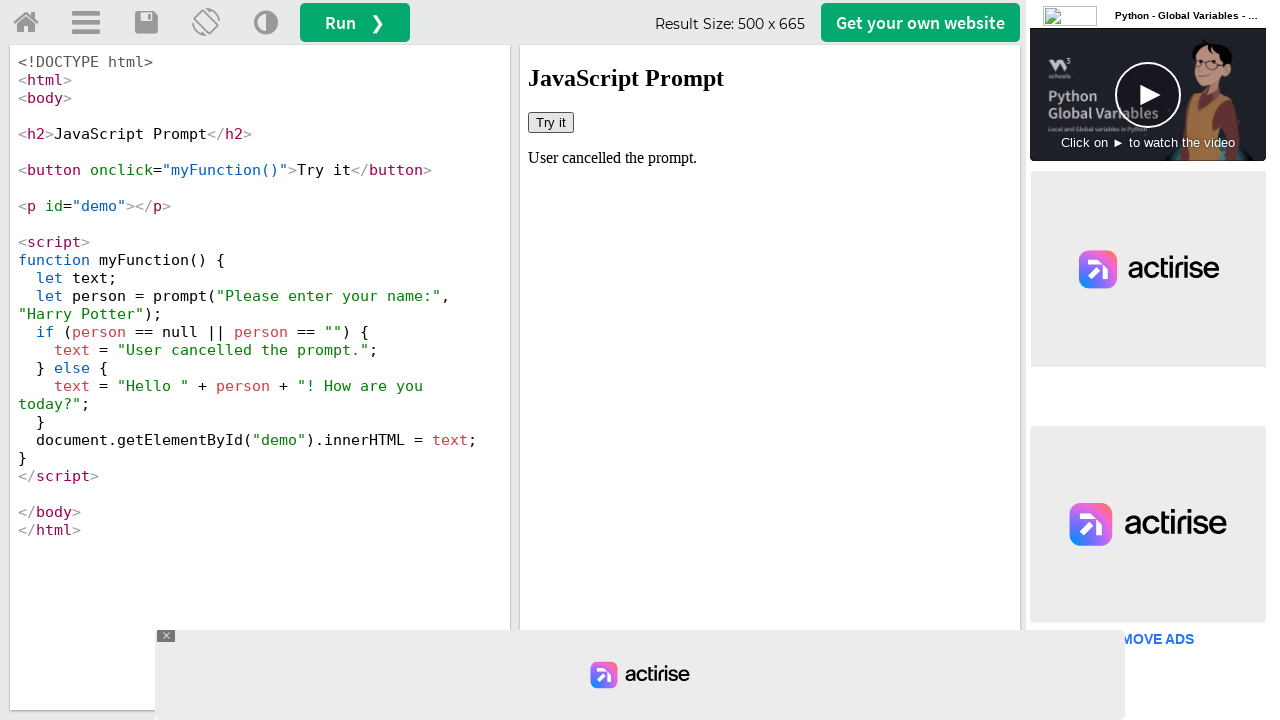

Set up dialog handler to accept prompts with 'Test User' text
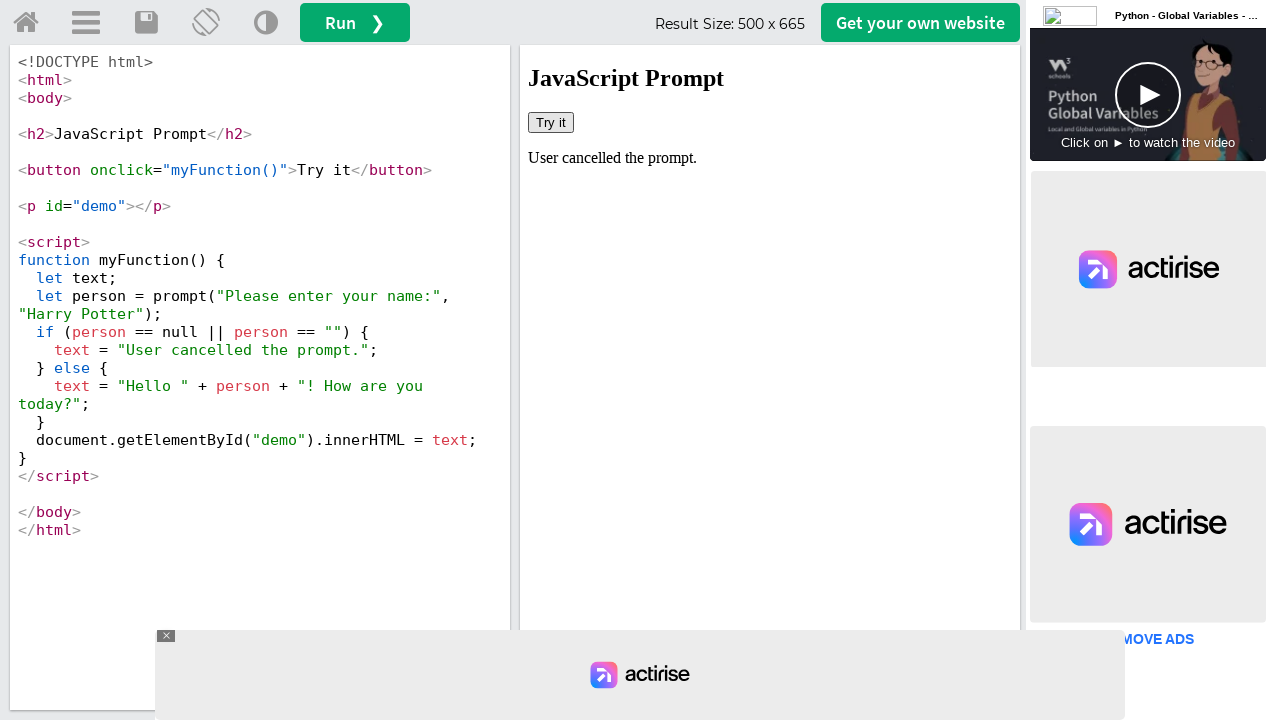

Clicked button again to trigger dialog with handler ready at (551, 122) on #iframeResult >> internal:control=enter-frame >> button
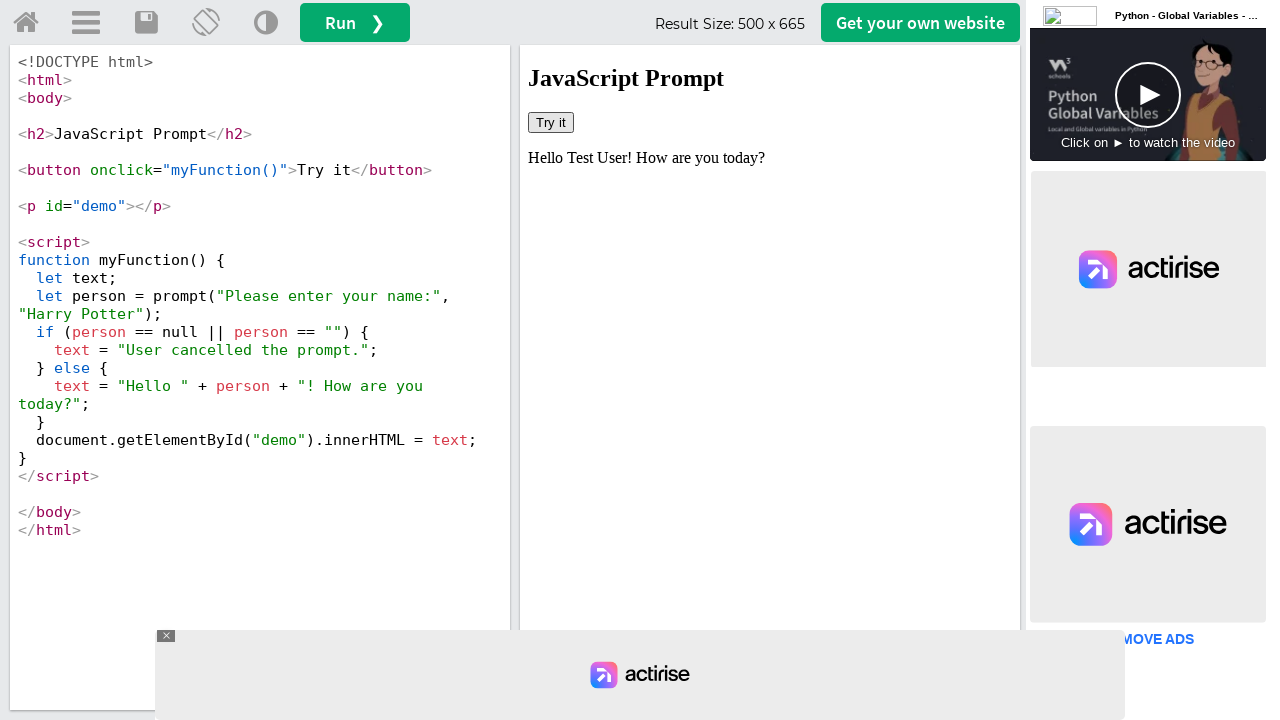

Output text element with id 'demo' appeared
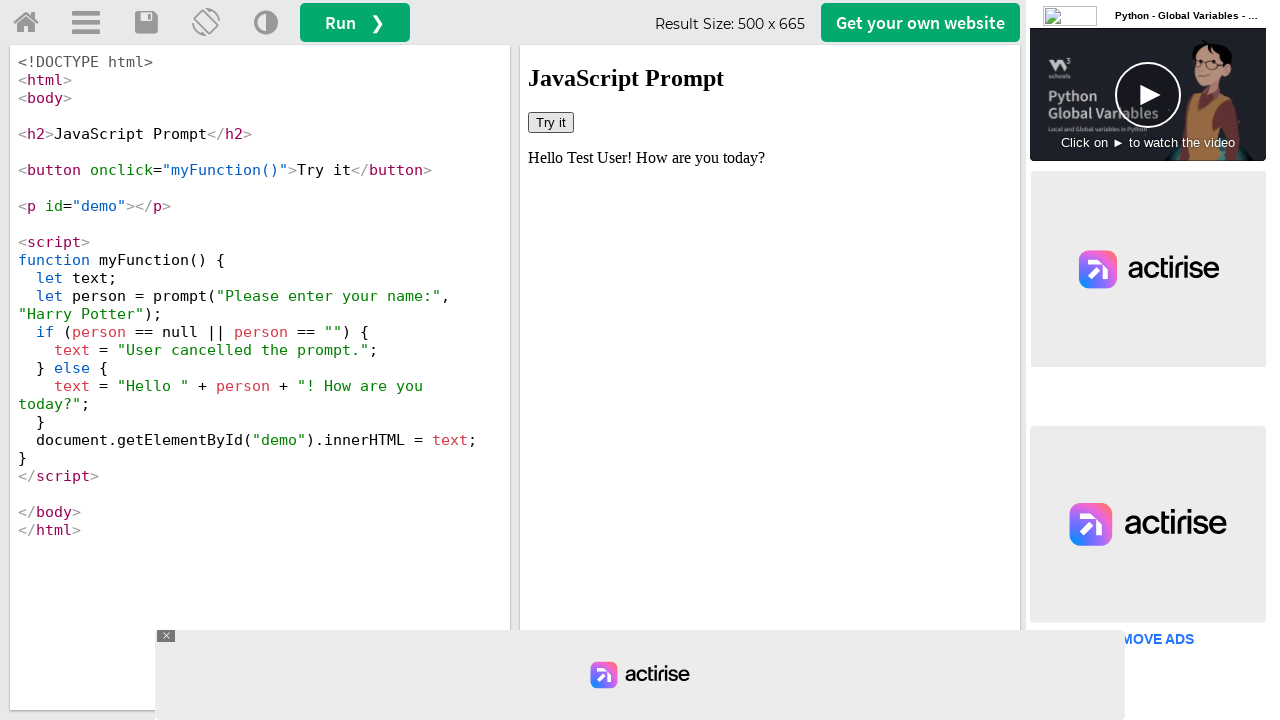

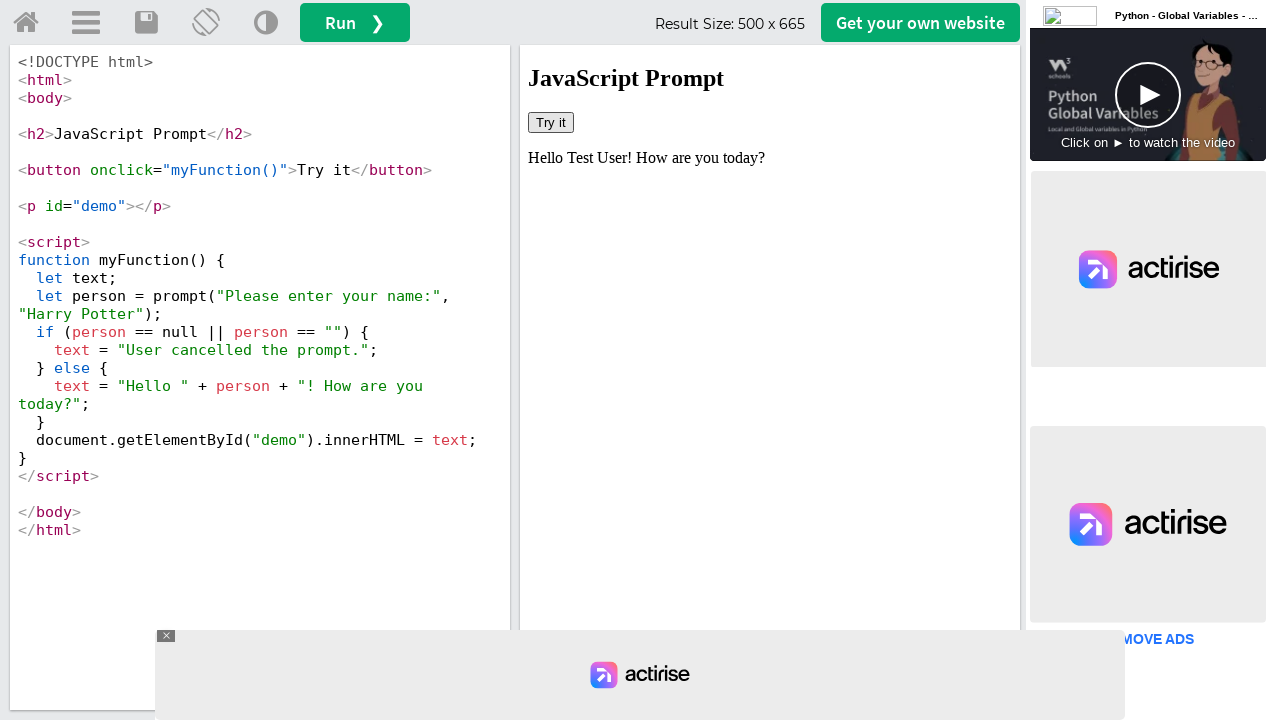